Navigates to Blitz.gg champion builds page for a League of Legends champion and waits for the page to load

Starting URL: https://blitz.gg/lol/champions/ahri

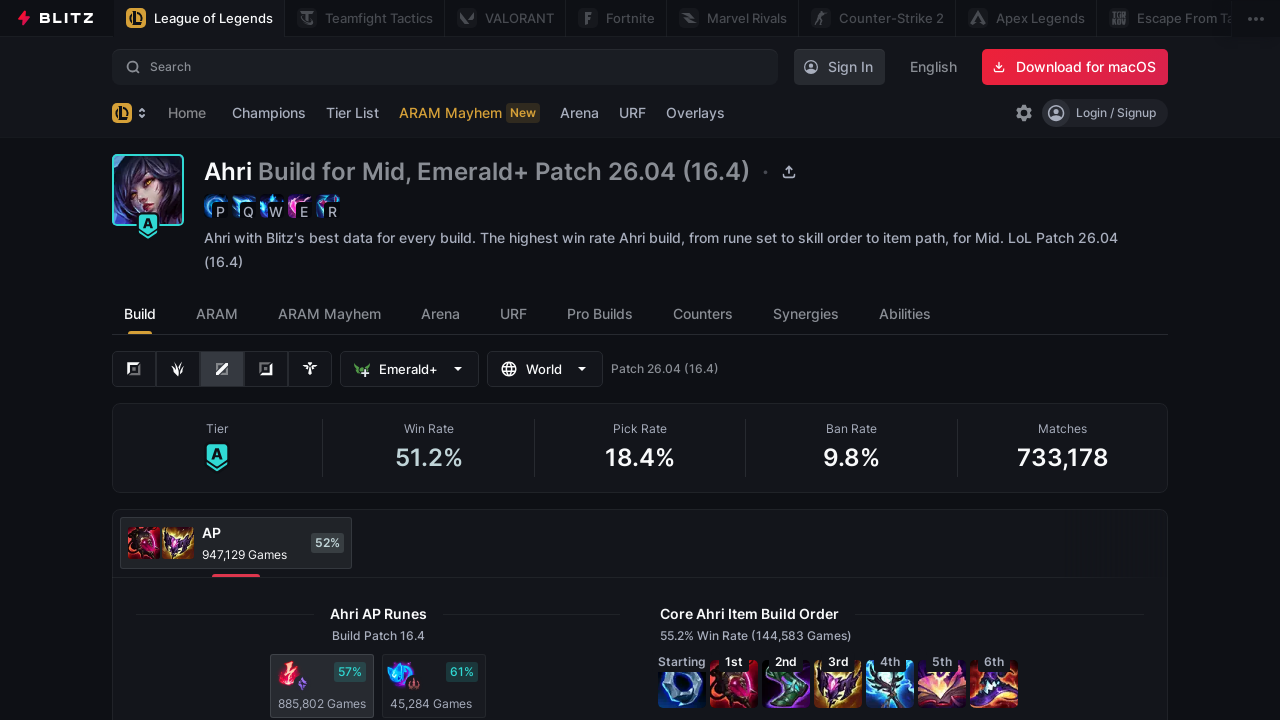

Set viewport size to 1920x1080
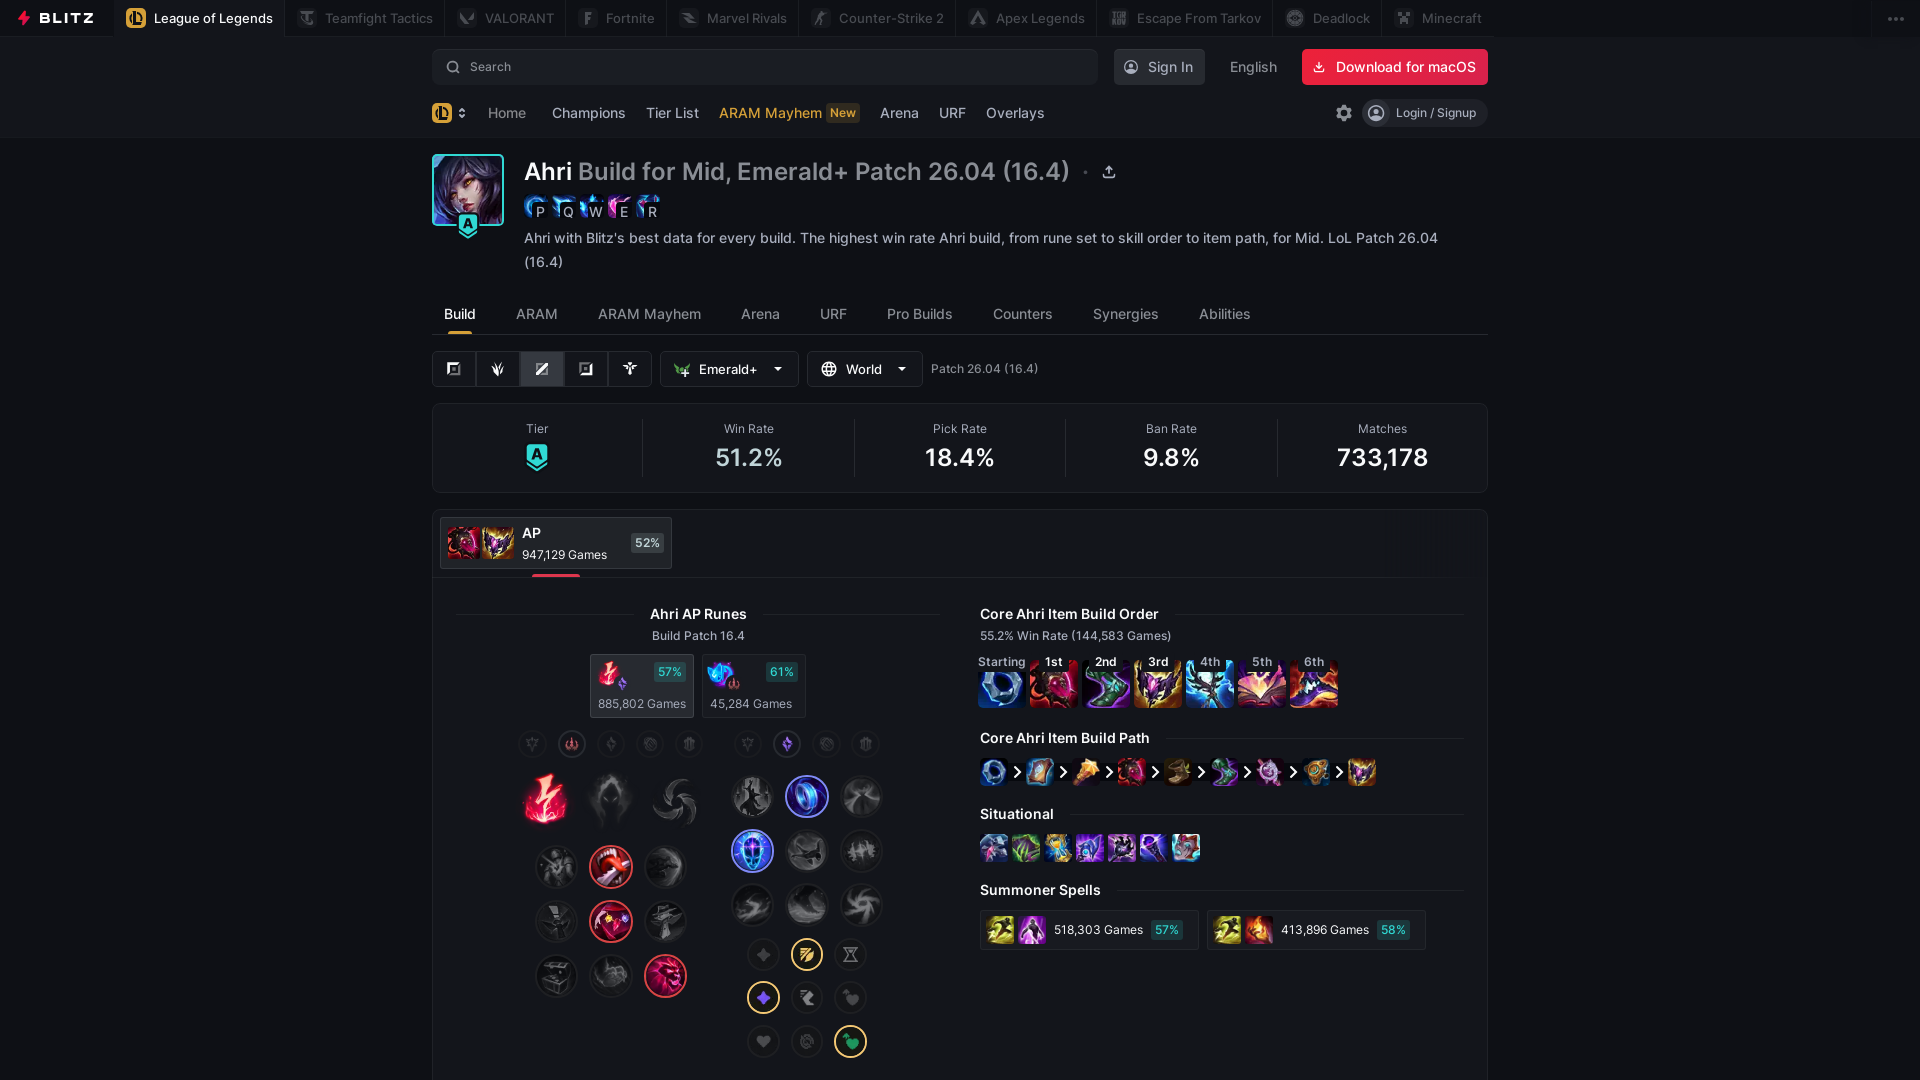

Waited for page to reach networkidle state - Blitz.gg champion builds page loaded
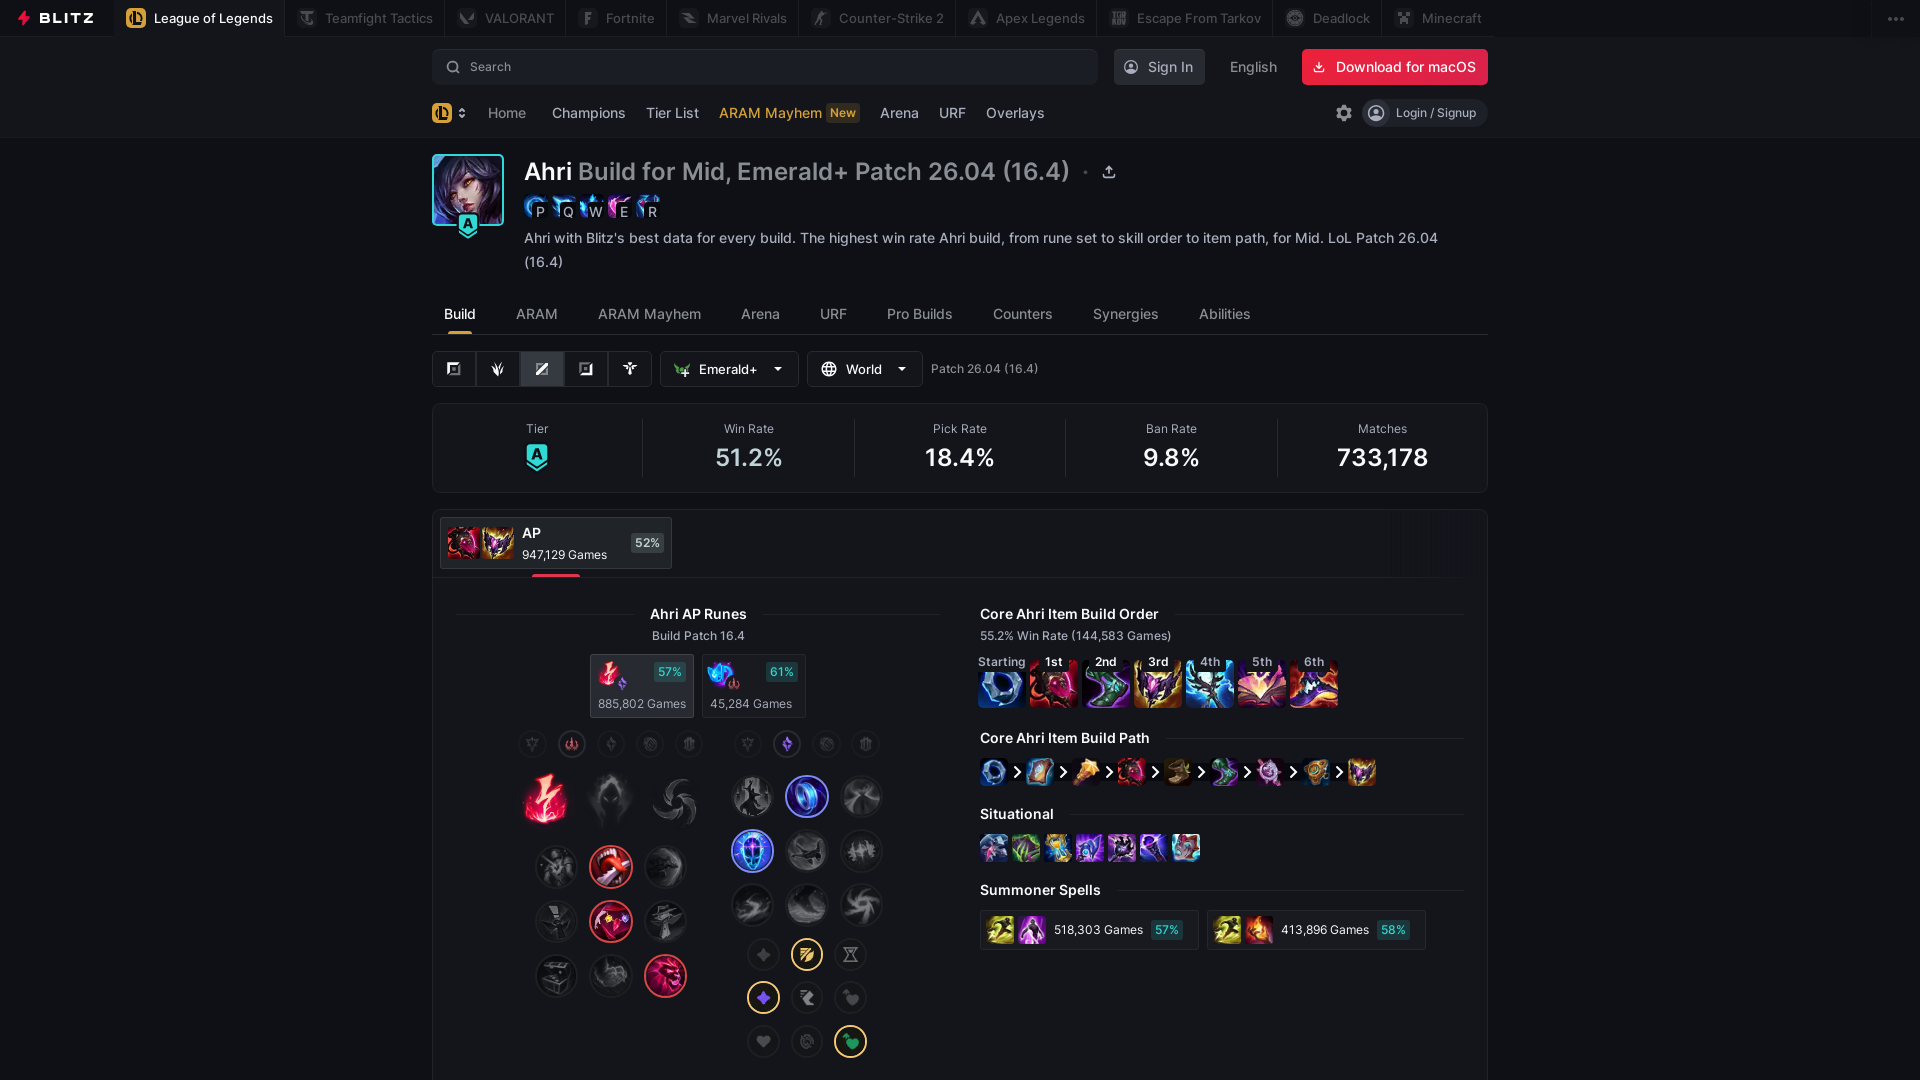

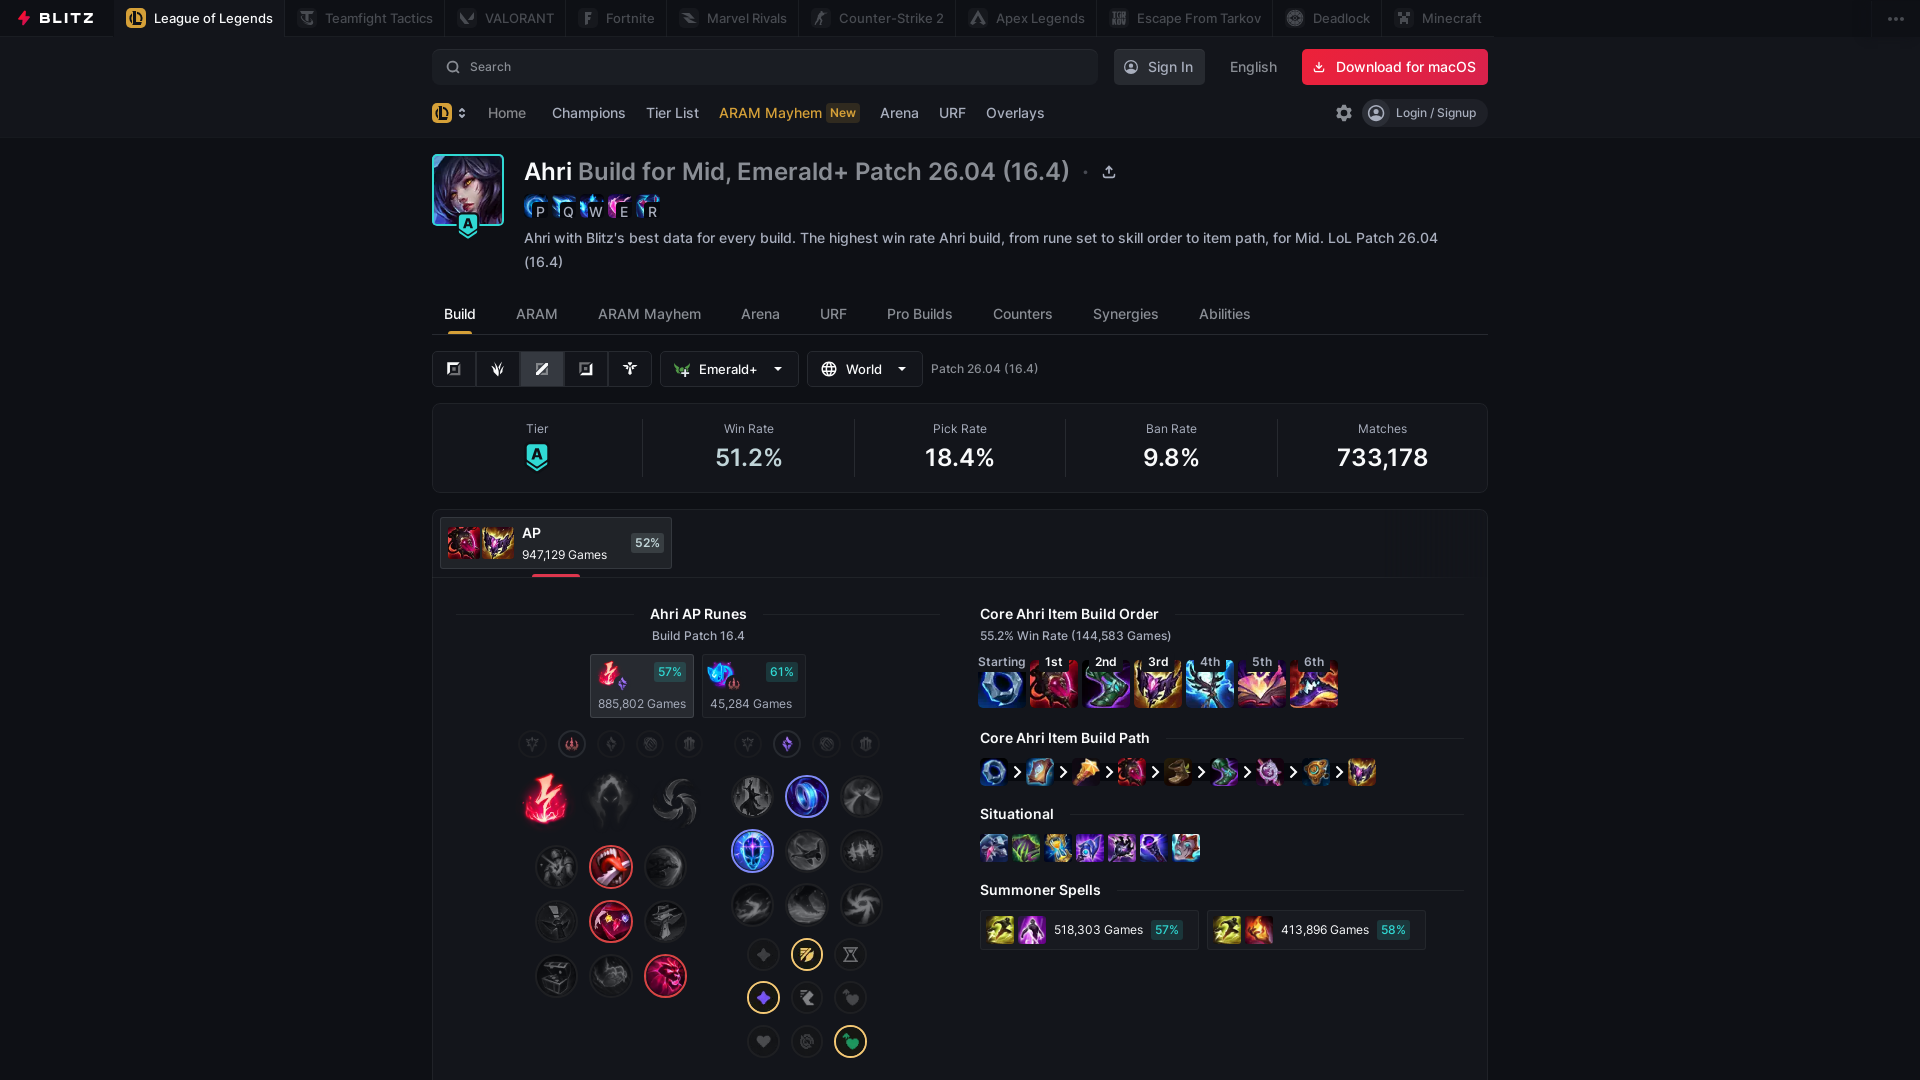